Tests drag and drop functionality by dragging a logo image to a drop area

Starting URL: https://demo.automationtesting.in/Dynamic.html

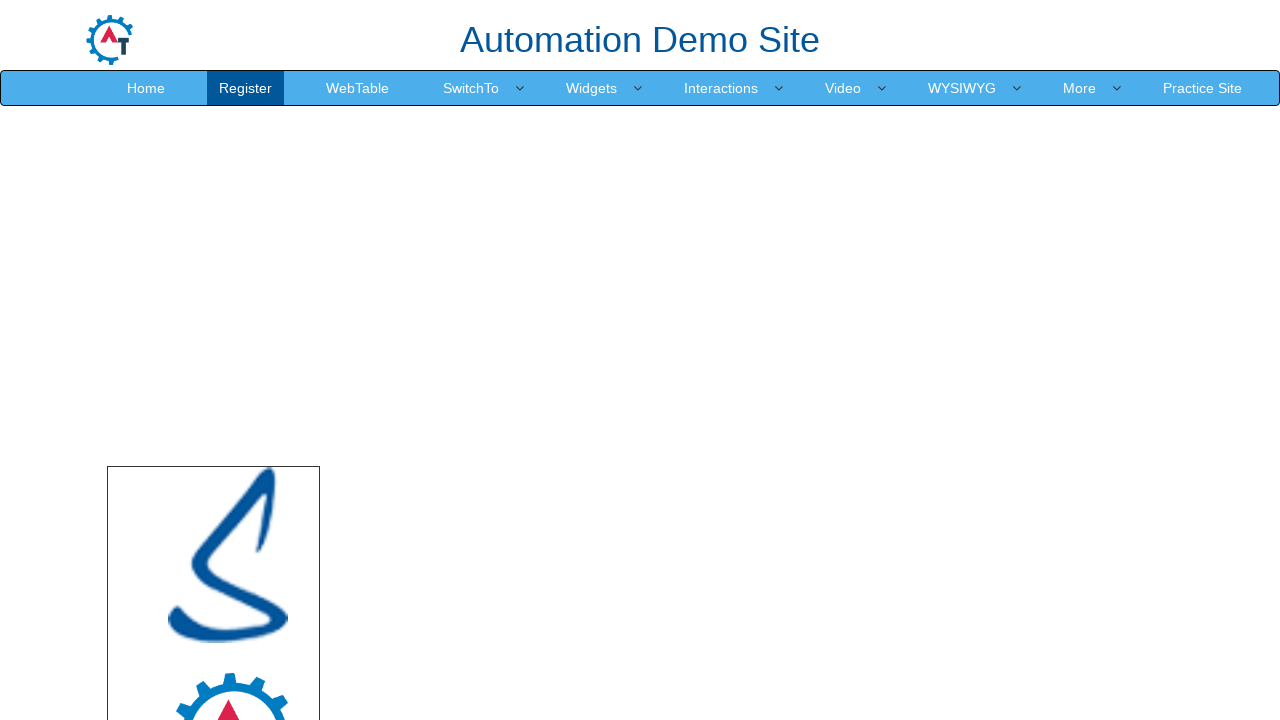

Logo image element loaded and visible
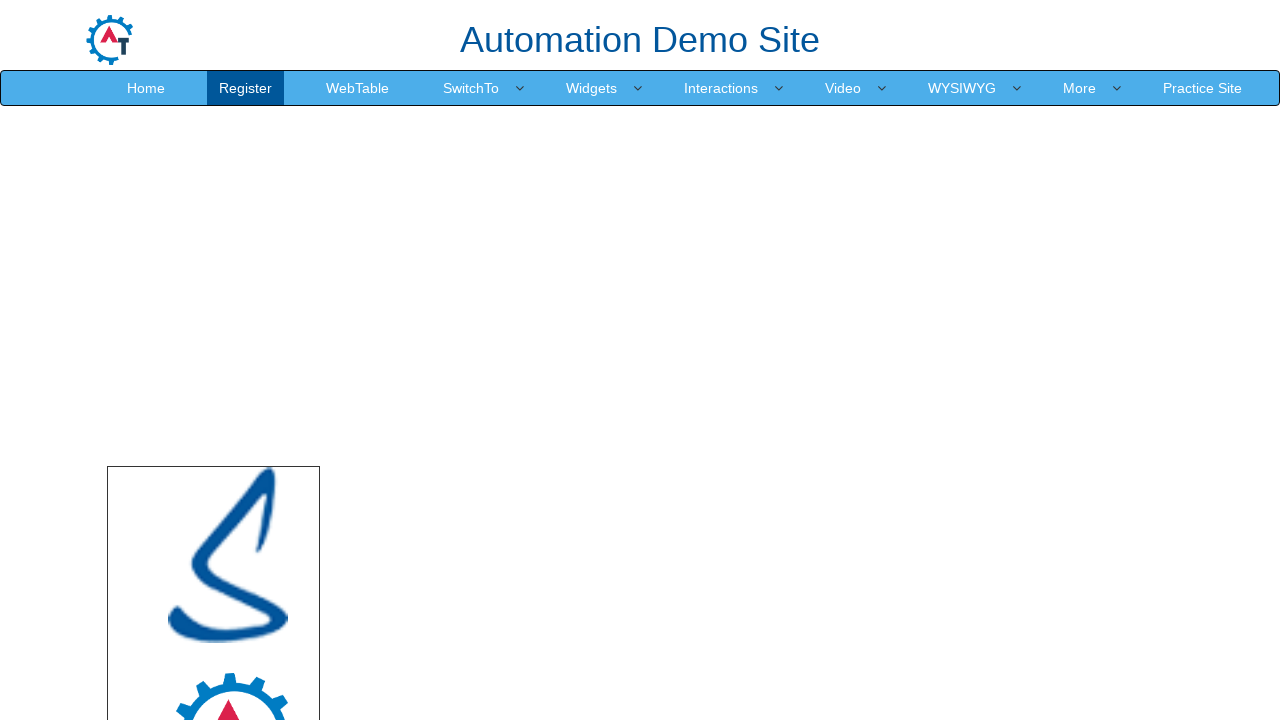

Drop area element loaded and visible
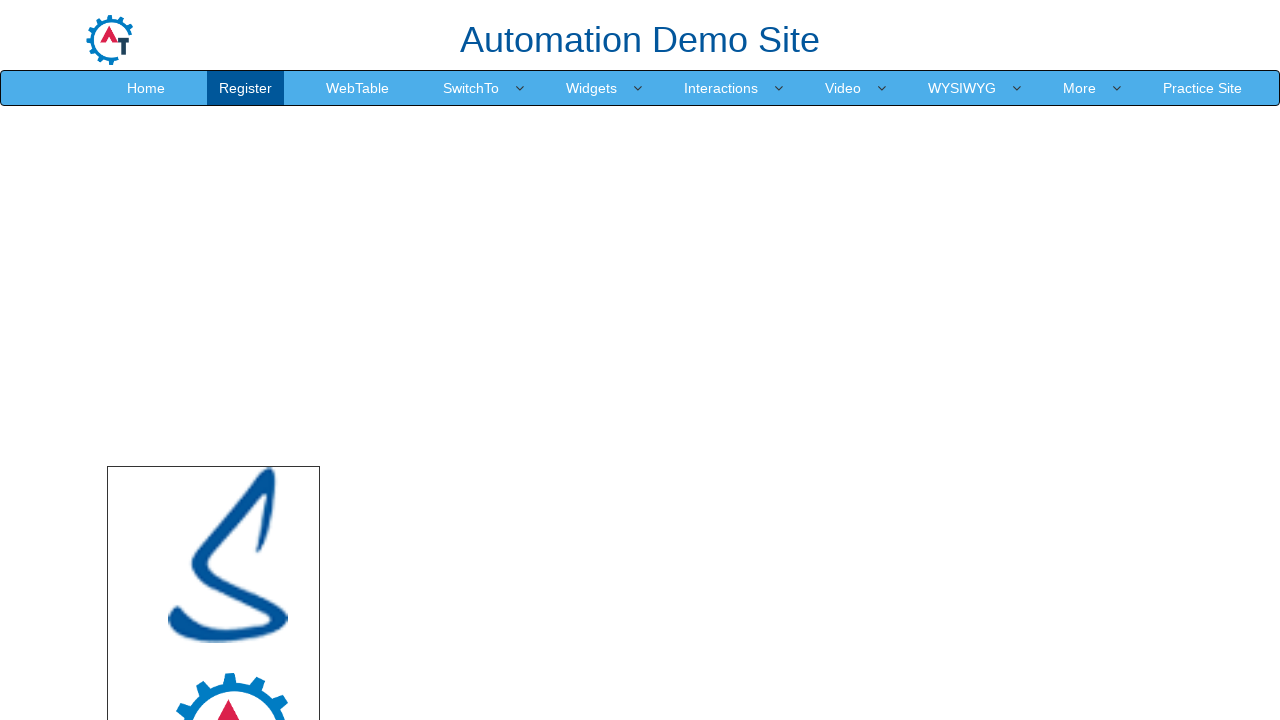

Located logo image element for dragging
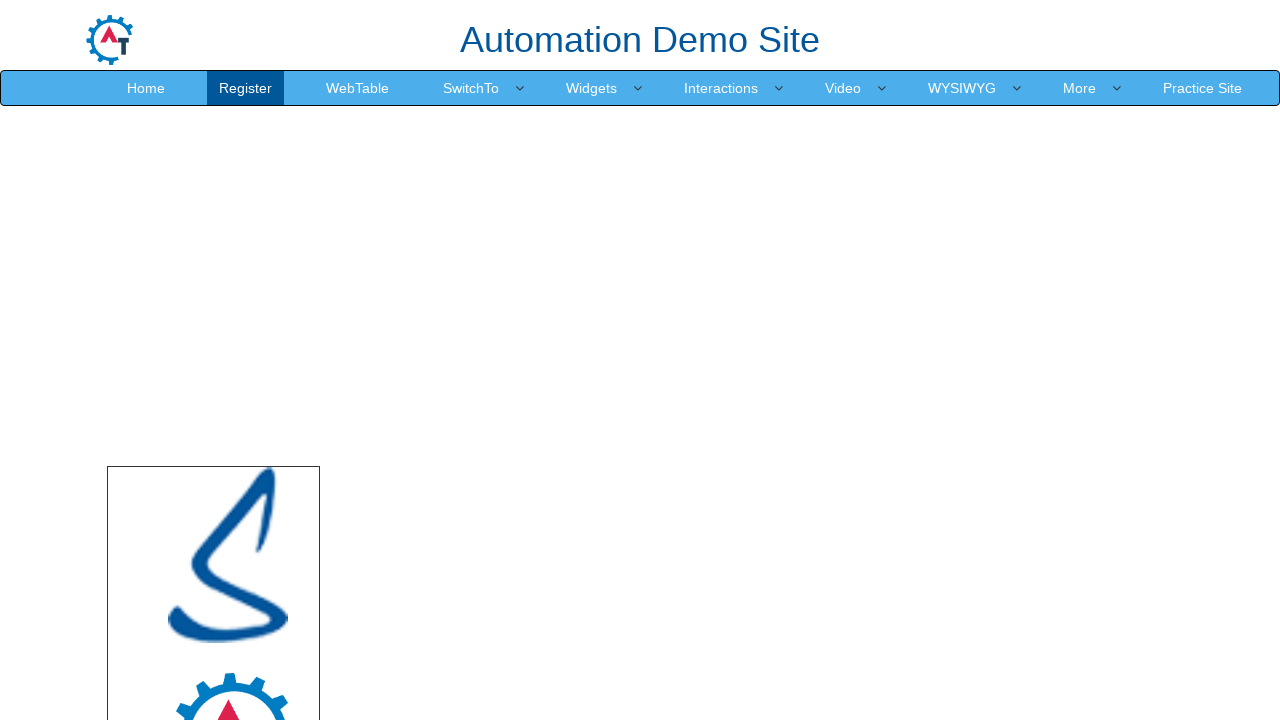

Located drop area target element
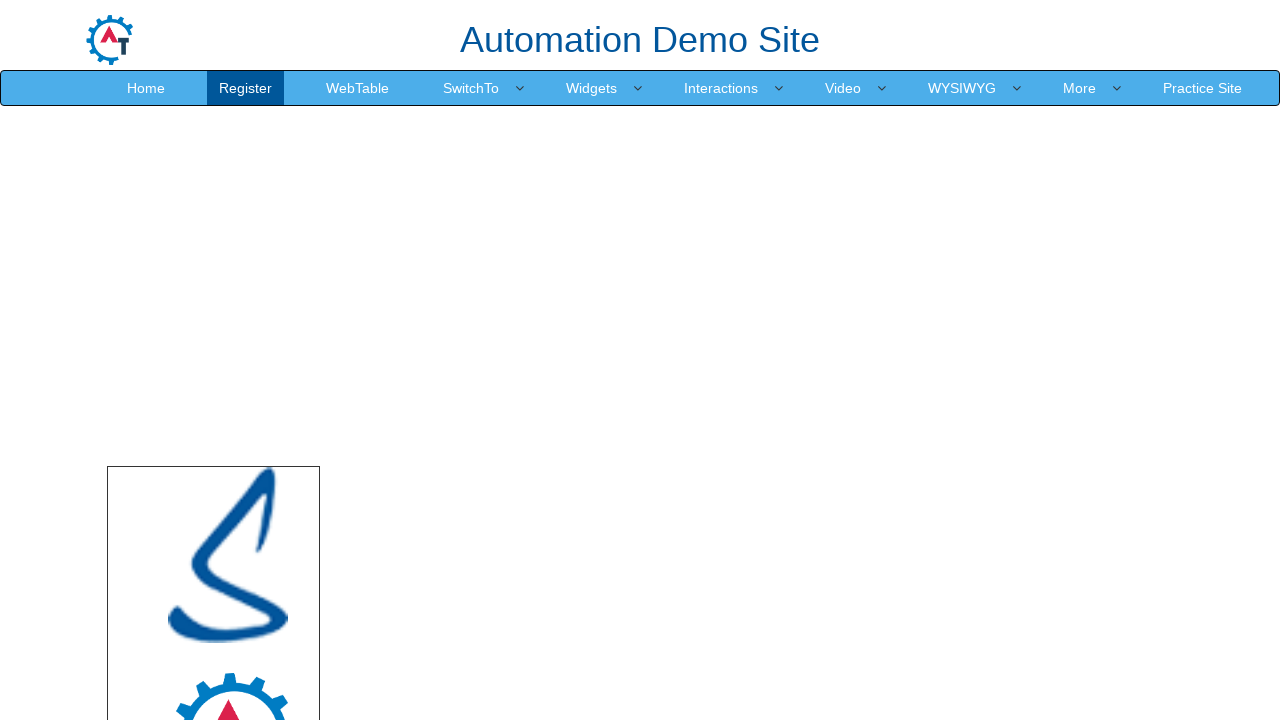

Successfully dragged logo image to drop area at (747, 545)
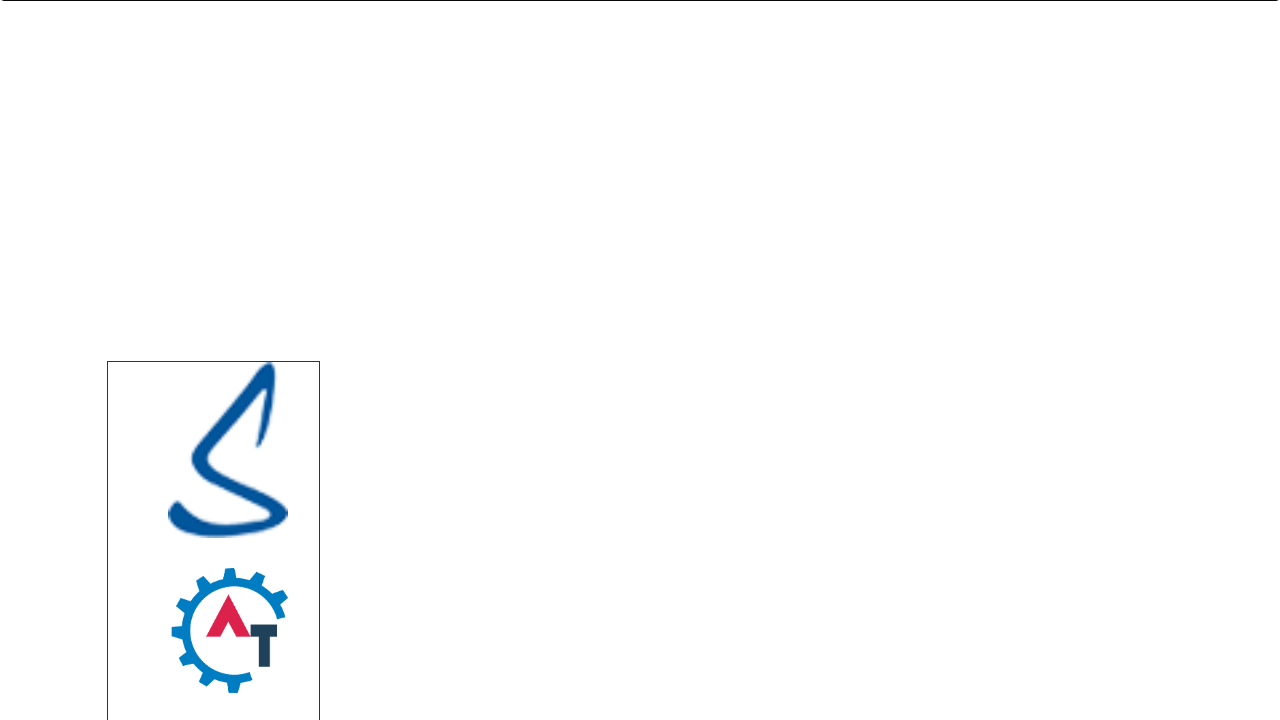

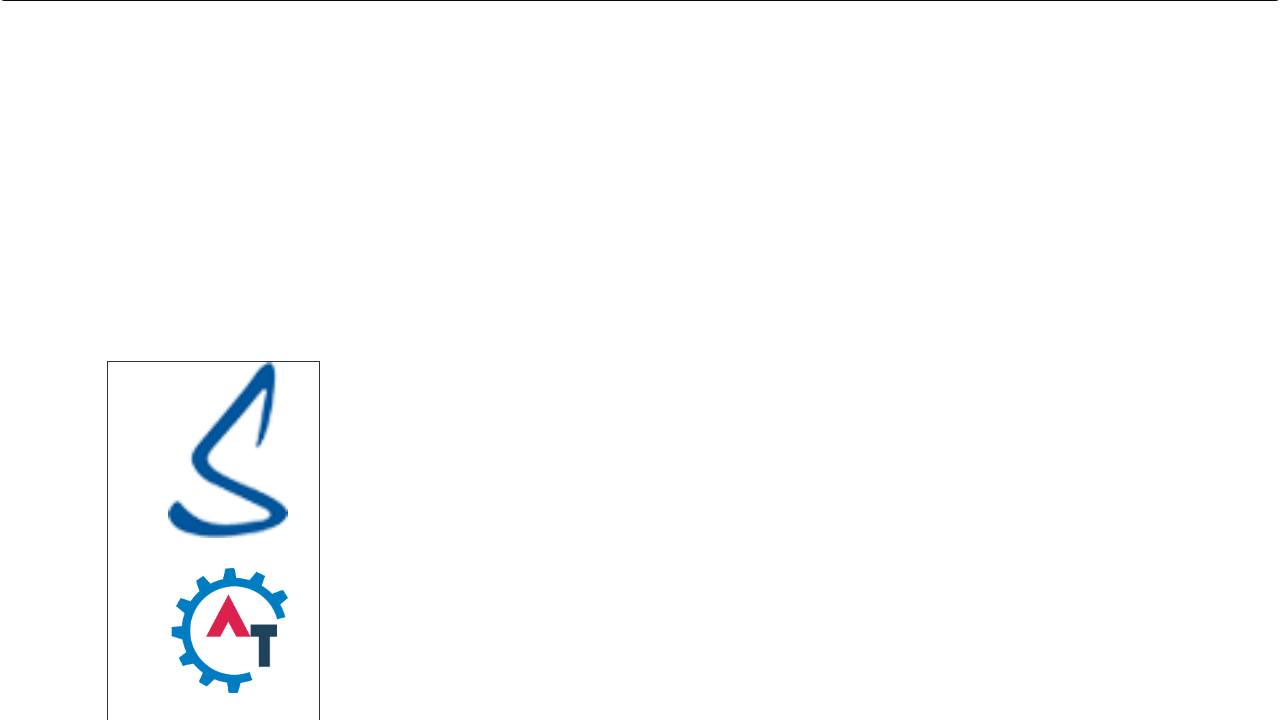